Tests selecting a currency (INR) from the currency dropdown

Starting URL: https://rahulshettyacademy.com/dropdownsPractise/

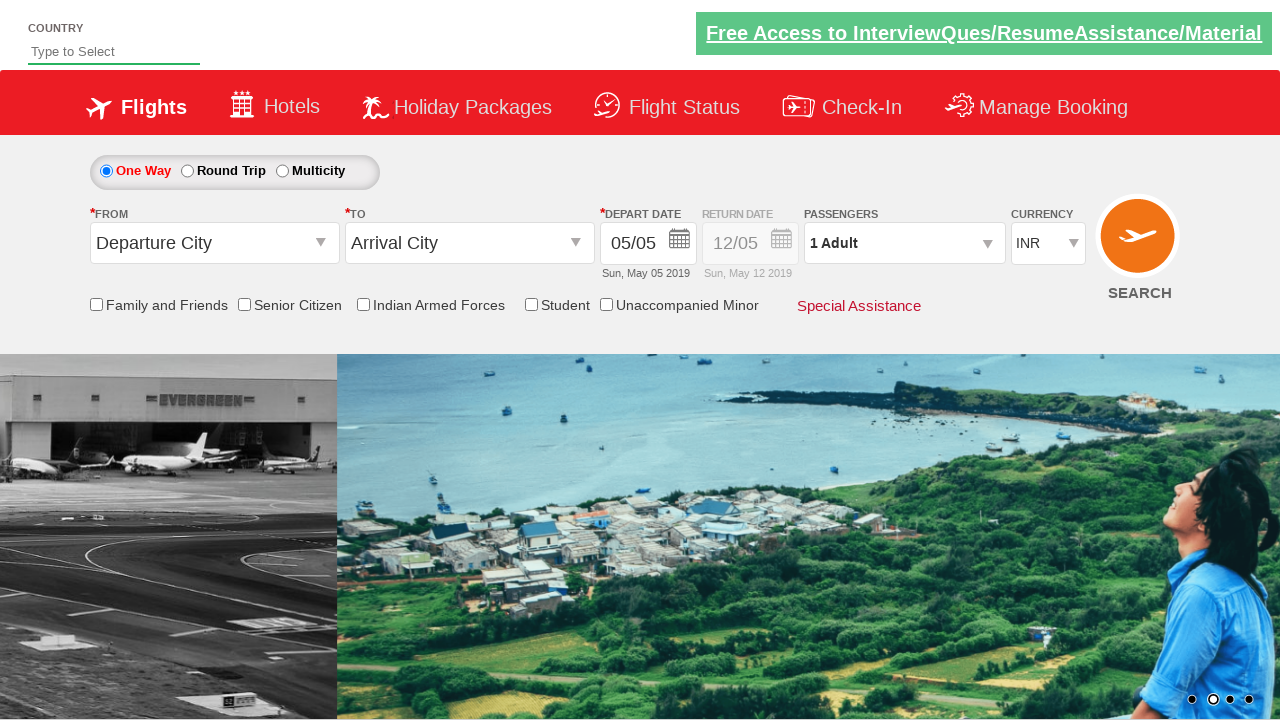

Selected INR from currency dropdown on select#ctl00_mainContent_DropDownListCurrency
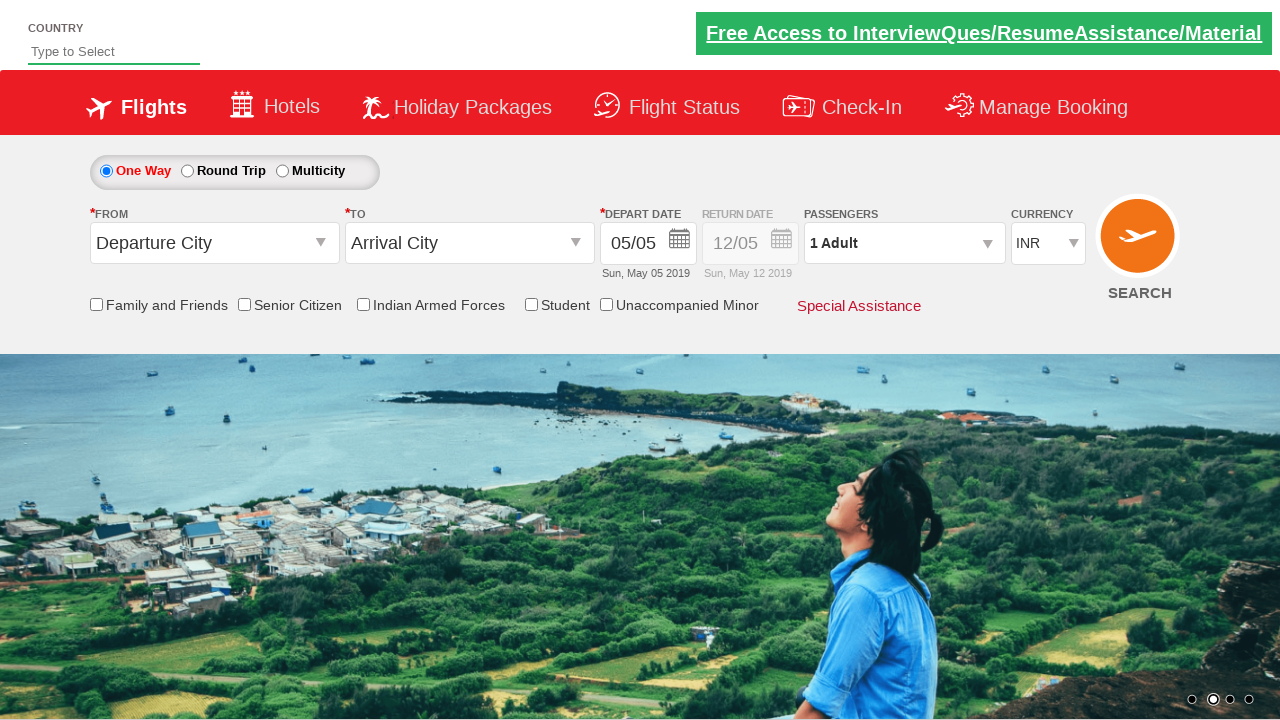

Verified that INR currency is selected in dropdown
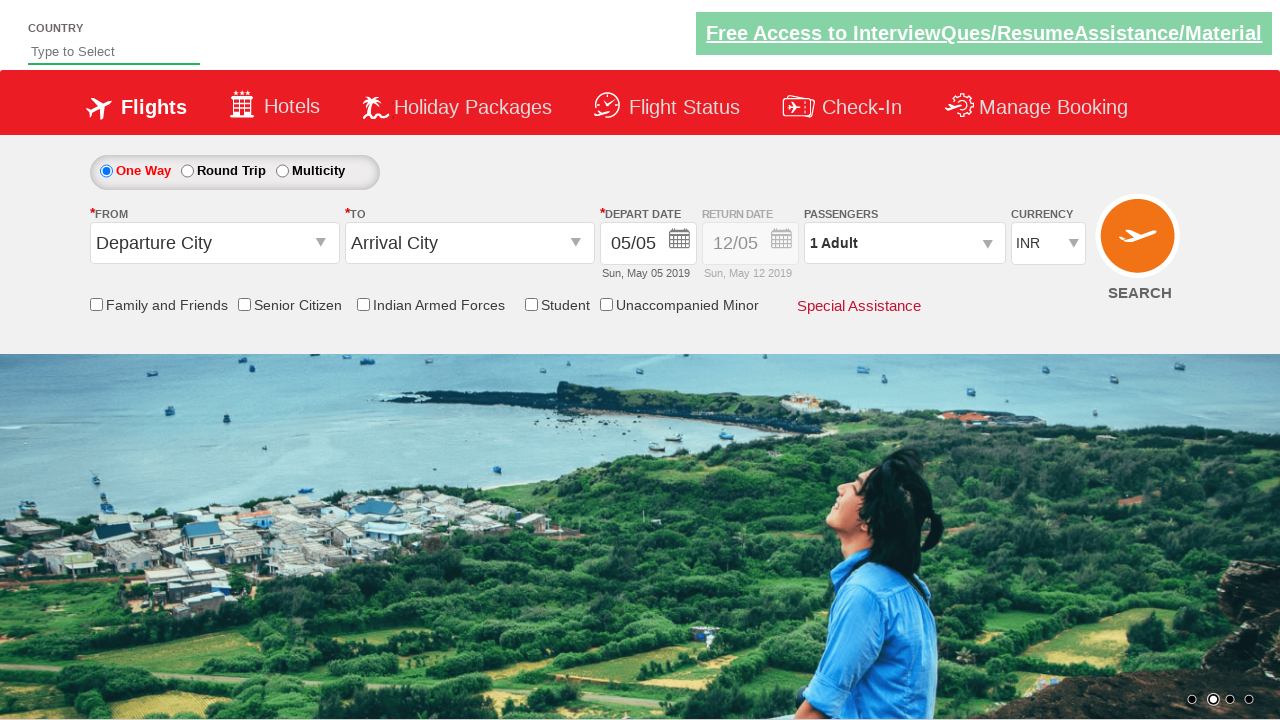

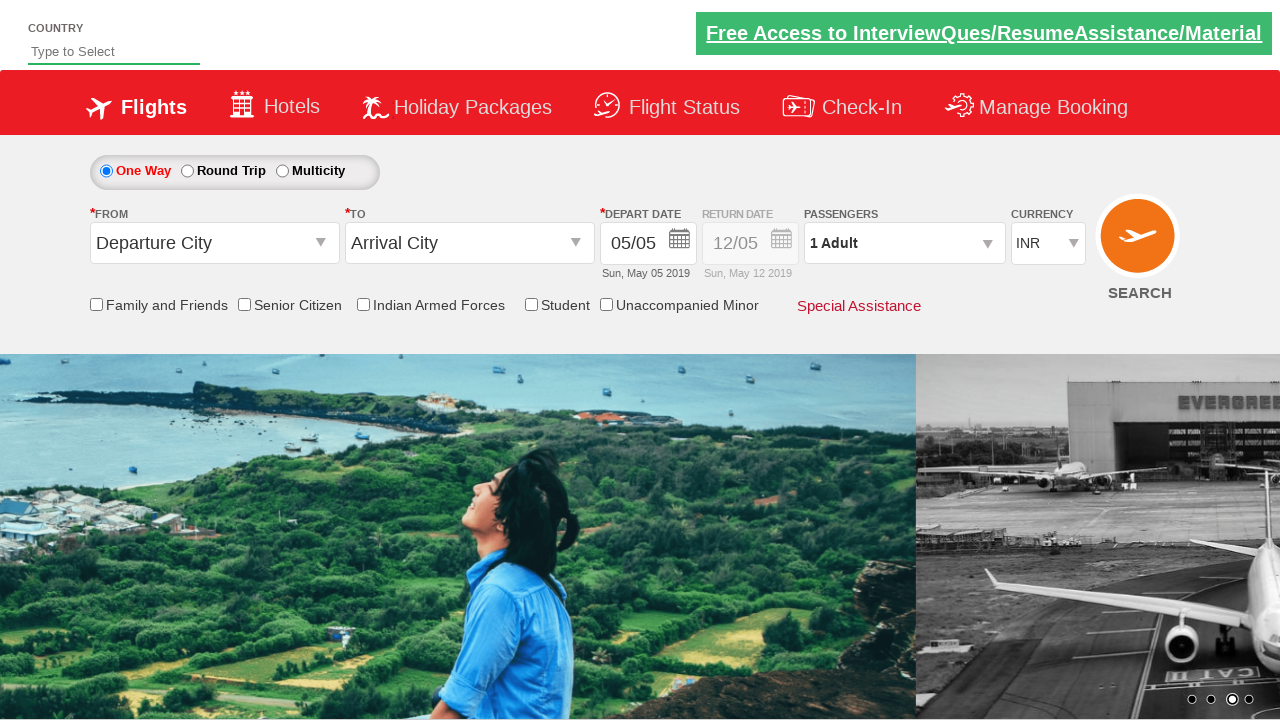